Navigates through the contact form website, clicks on Features and Sample Forms links, then fills in a subject and email field on the form

Starting URL: https://www.mycontactform.com/

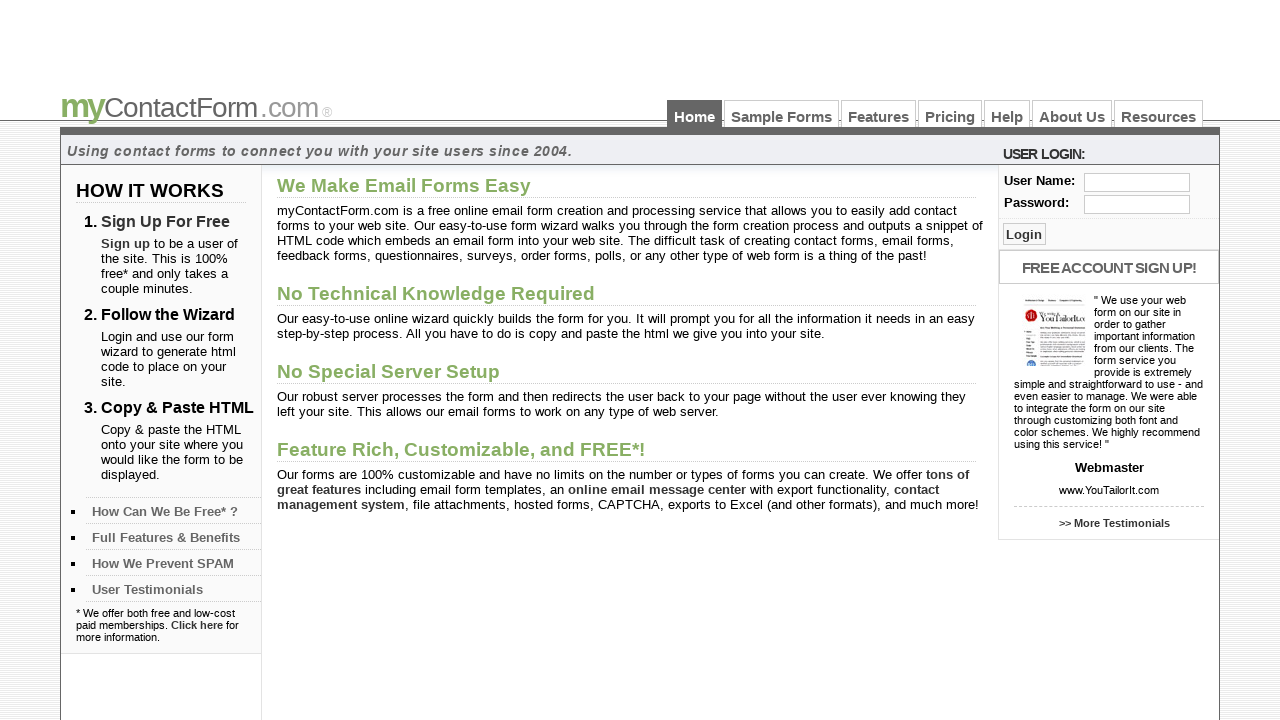

Navigated to https://www.mycontactform.com/
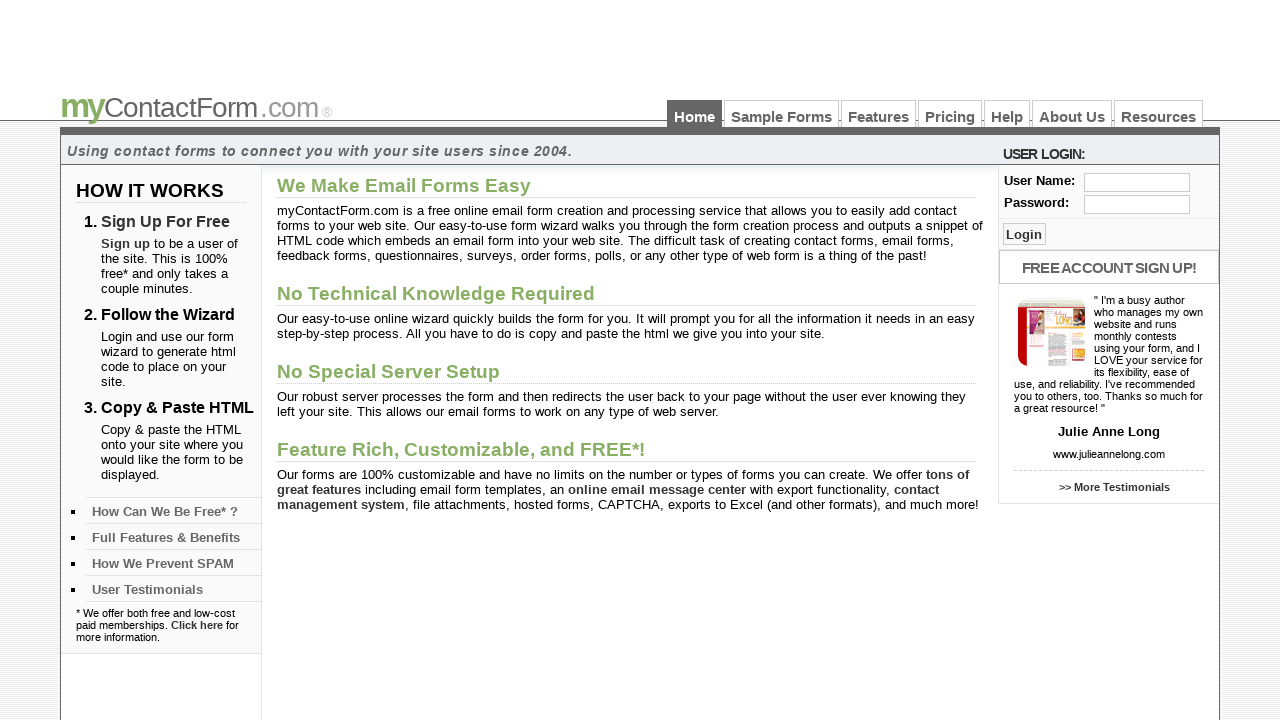

Clicked on Features link at (878, 114) on a:text('Features')
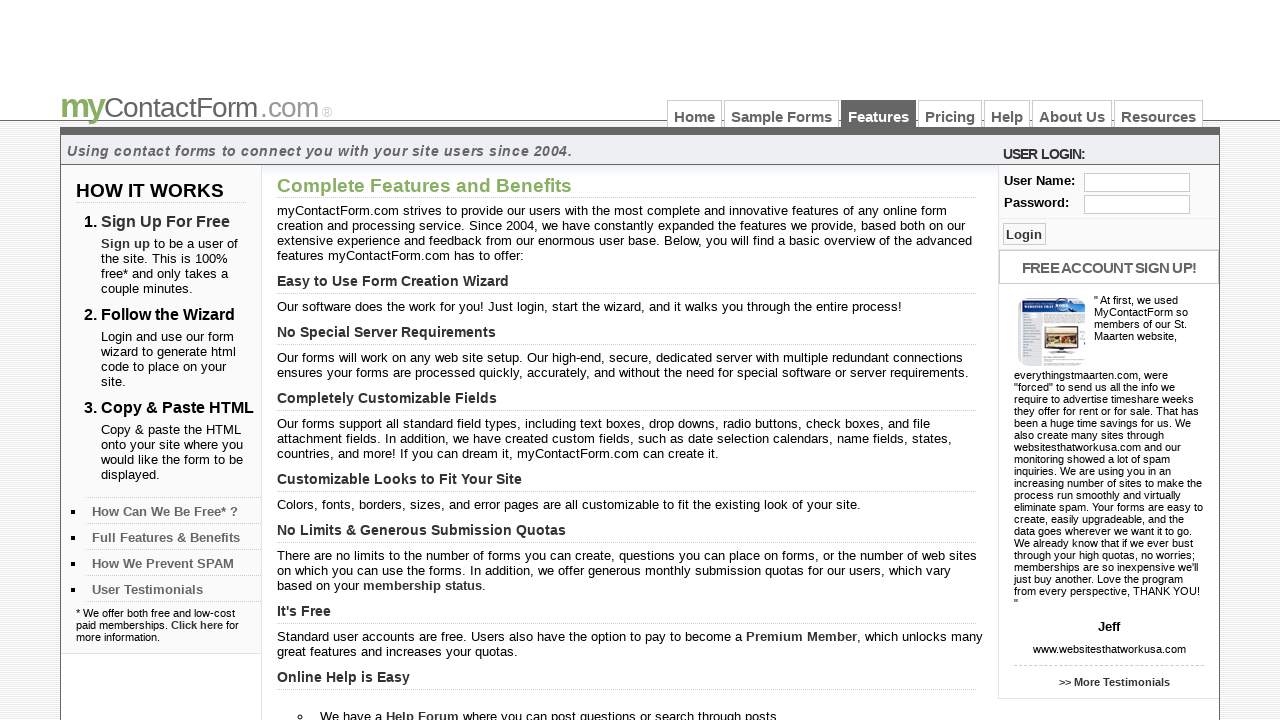

Waited for 3 seconds
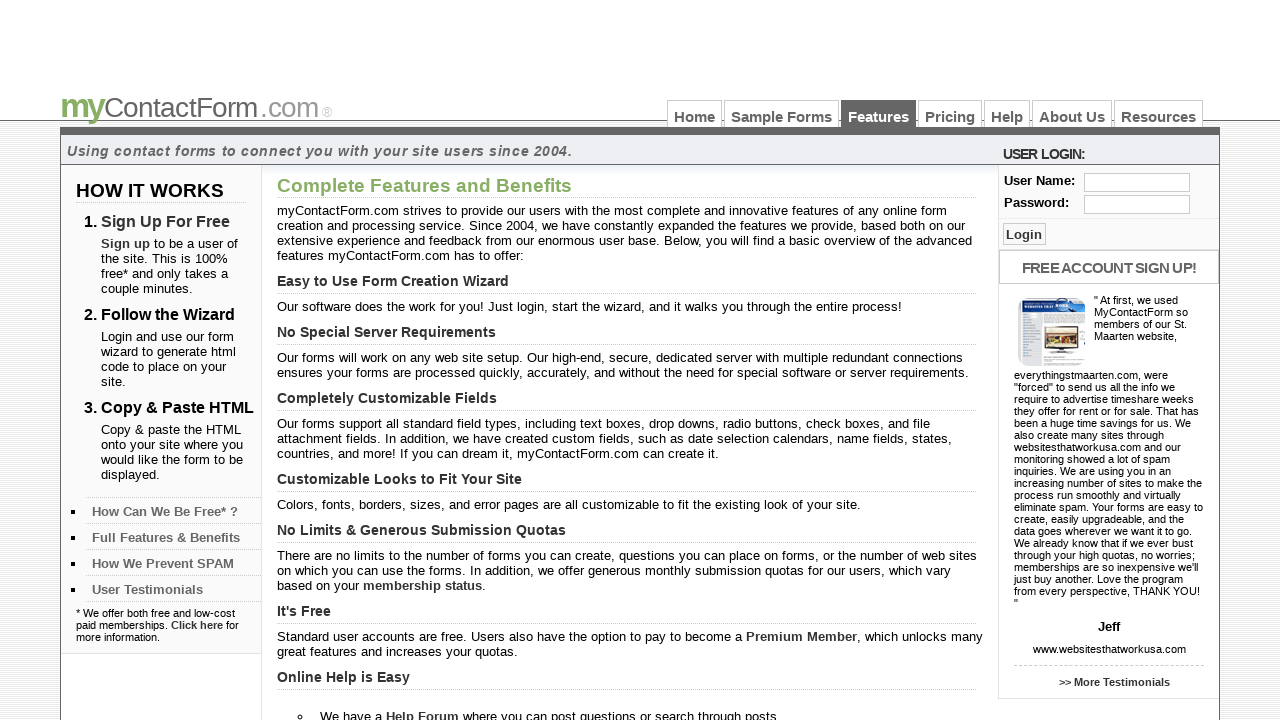

Clicked on Sample Forms link at (782, 114) on a:text('Sample Forms')
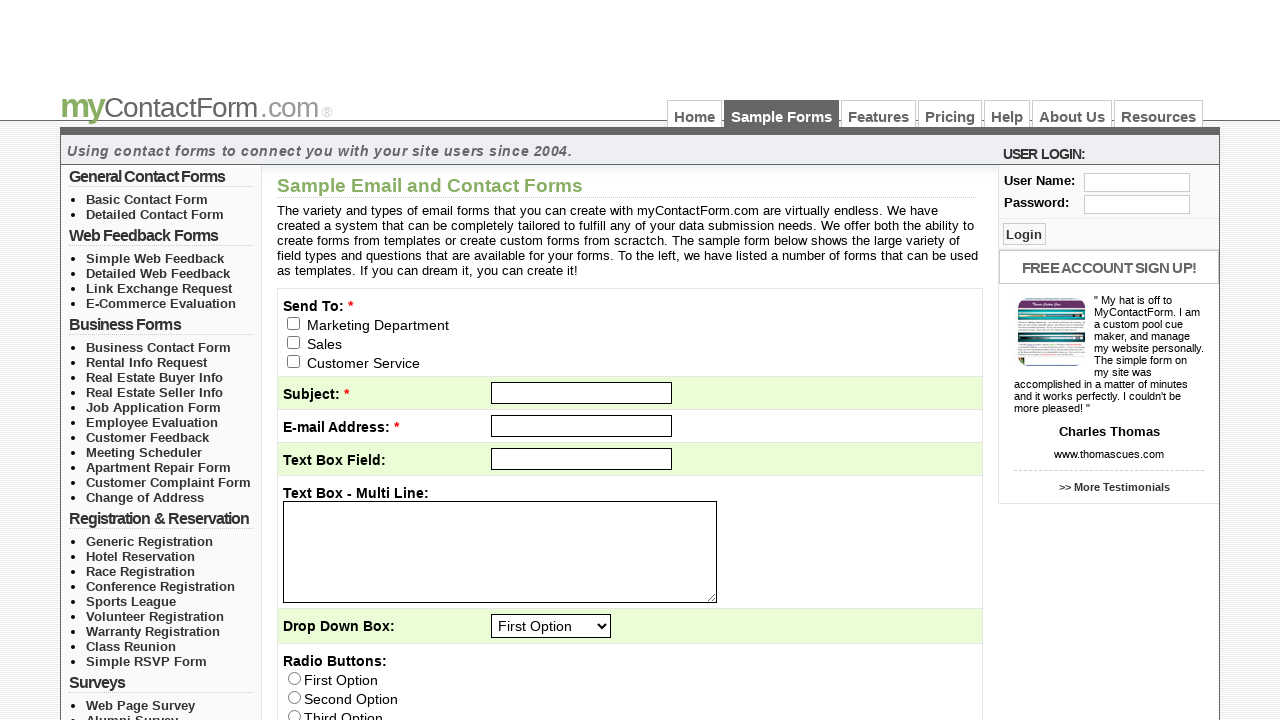

Filled in subject field with 'ajay' on #subject
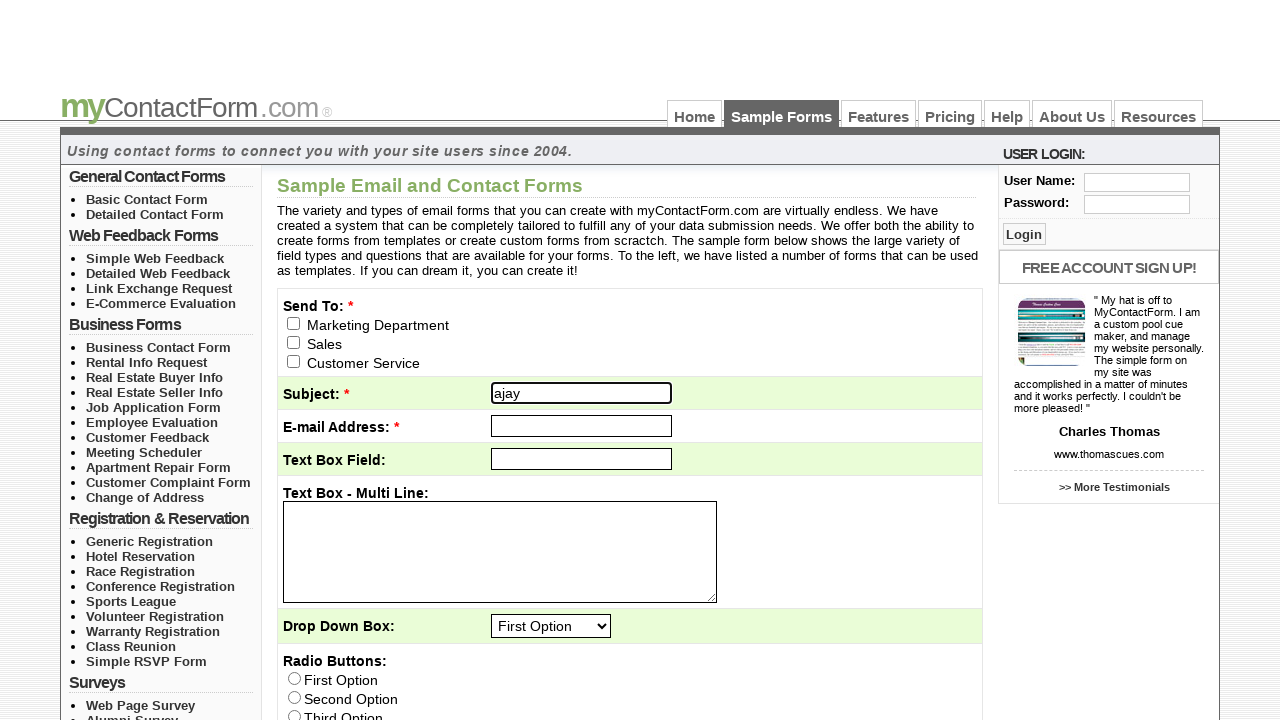

Filled in email field with 'abc1@gmail.com' on input[name='email']
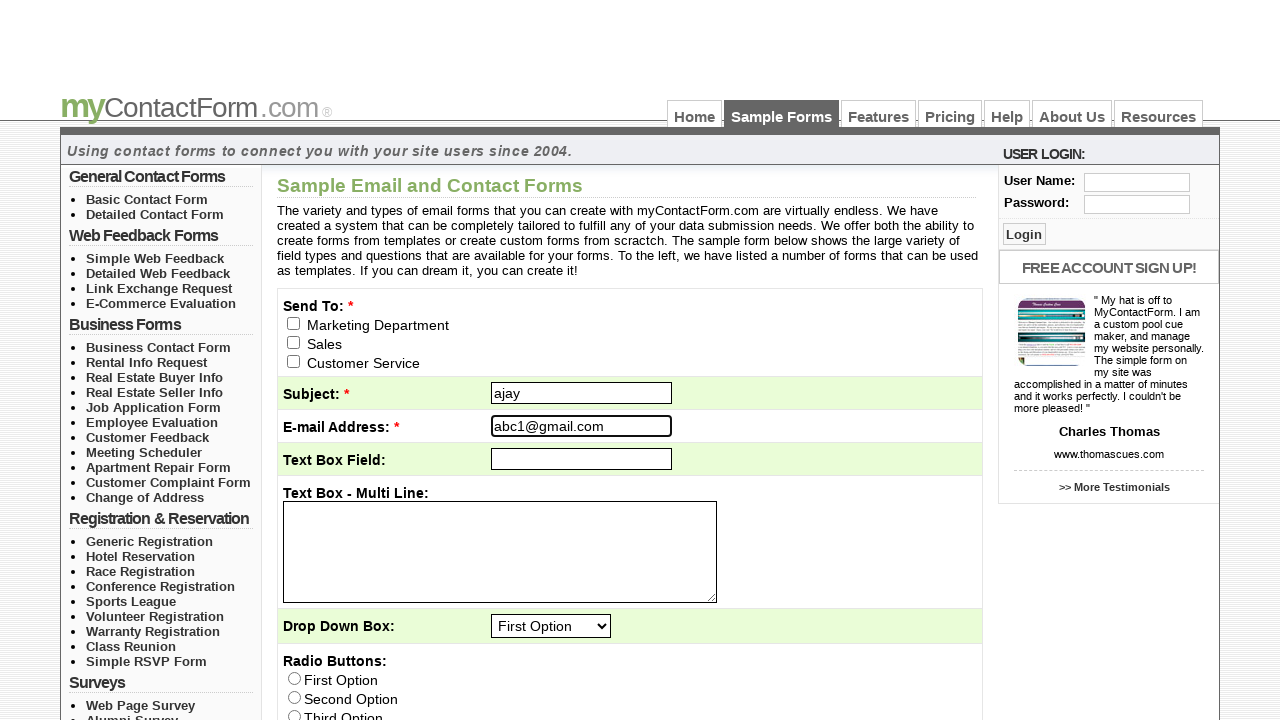

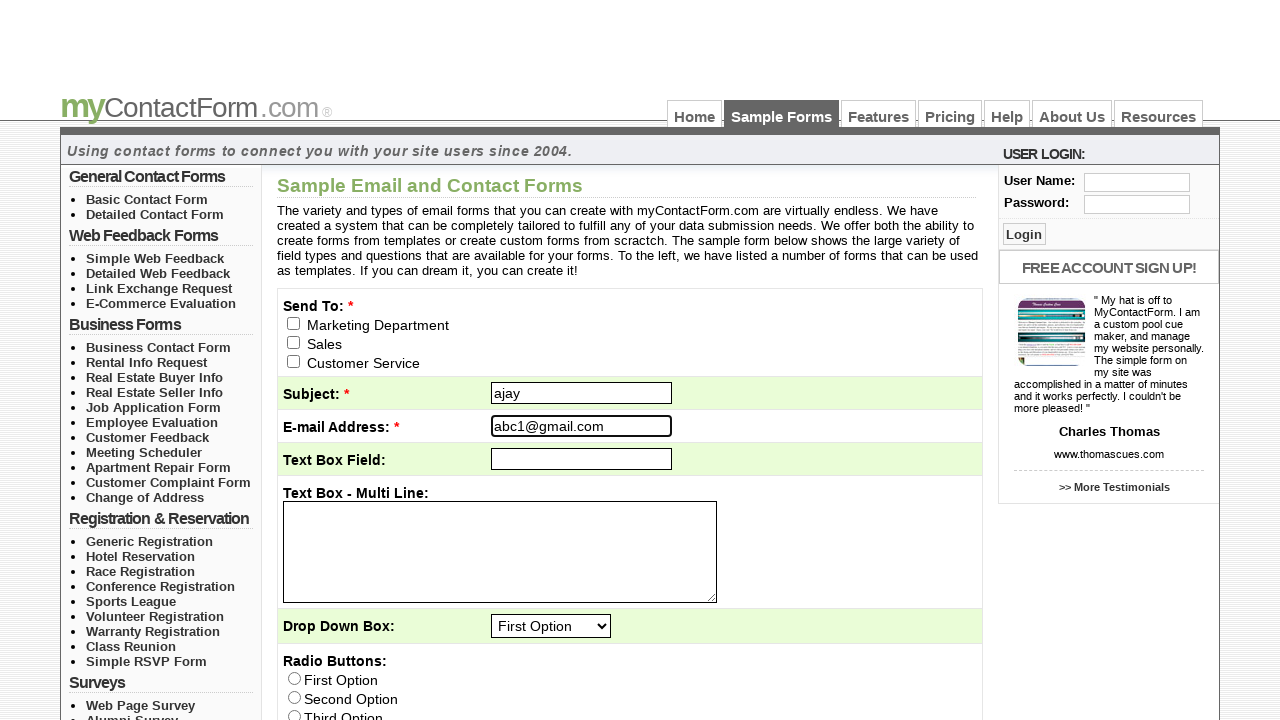